Tests handling of different types of JavaScript alerts including simple alert, confirmation dialog, and prompt dialog with text input

Starting URL: https://demo.automationtesting.in/Alerts.html

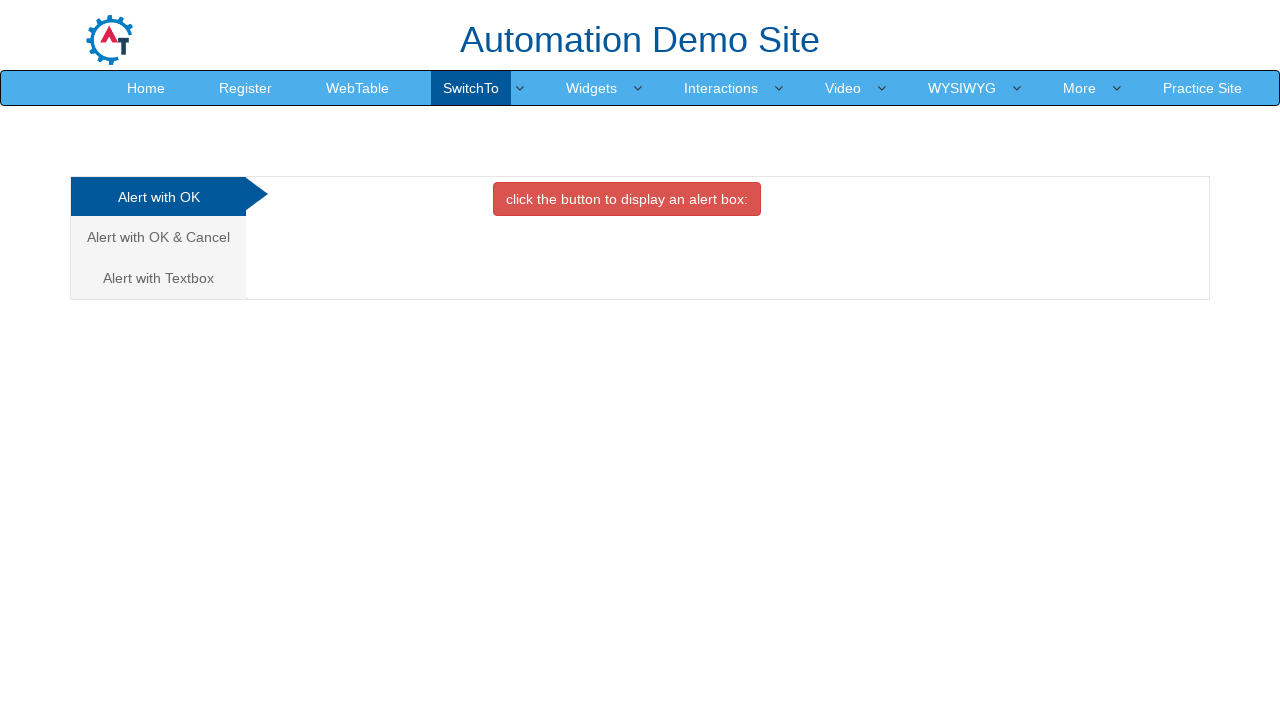

Clicked first alert type link at (158, 197) on (//a[@class='analystic'])[1]
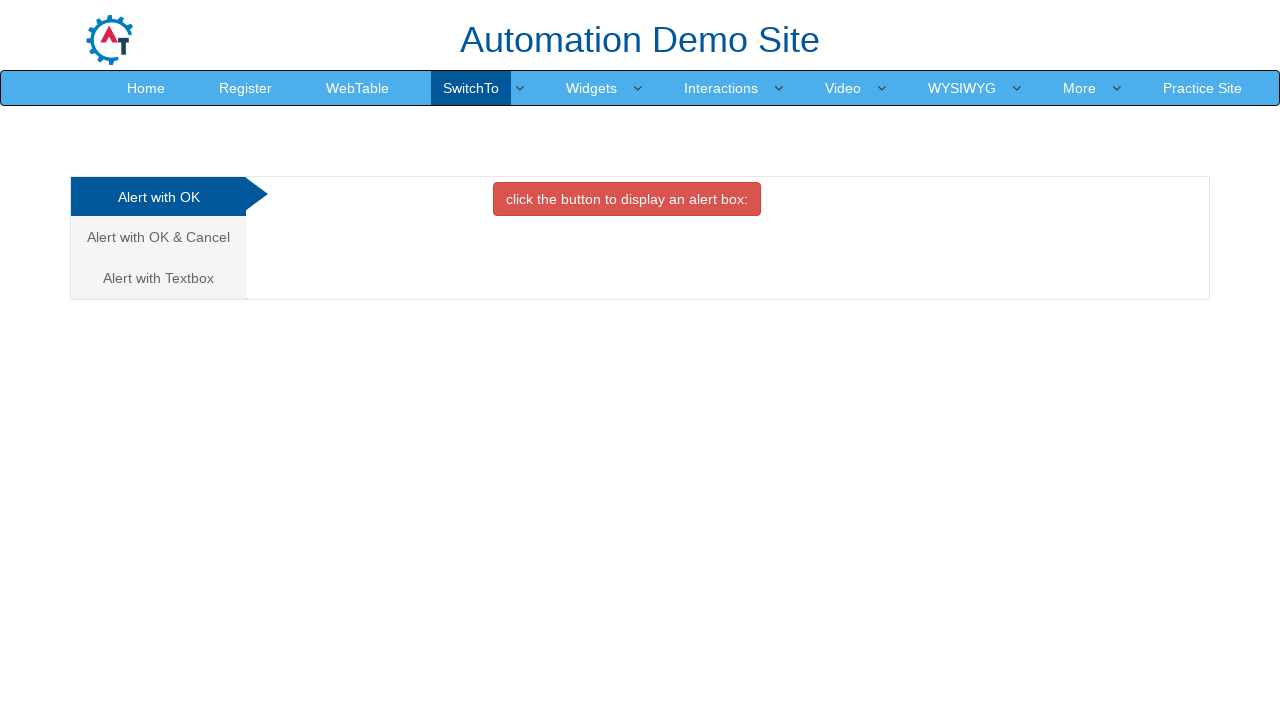

Clicked button to trigger simple alert at (627, 199) on (//button[@class='btn btn-danger'])[1]
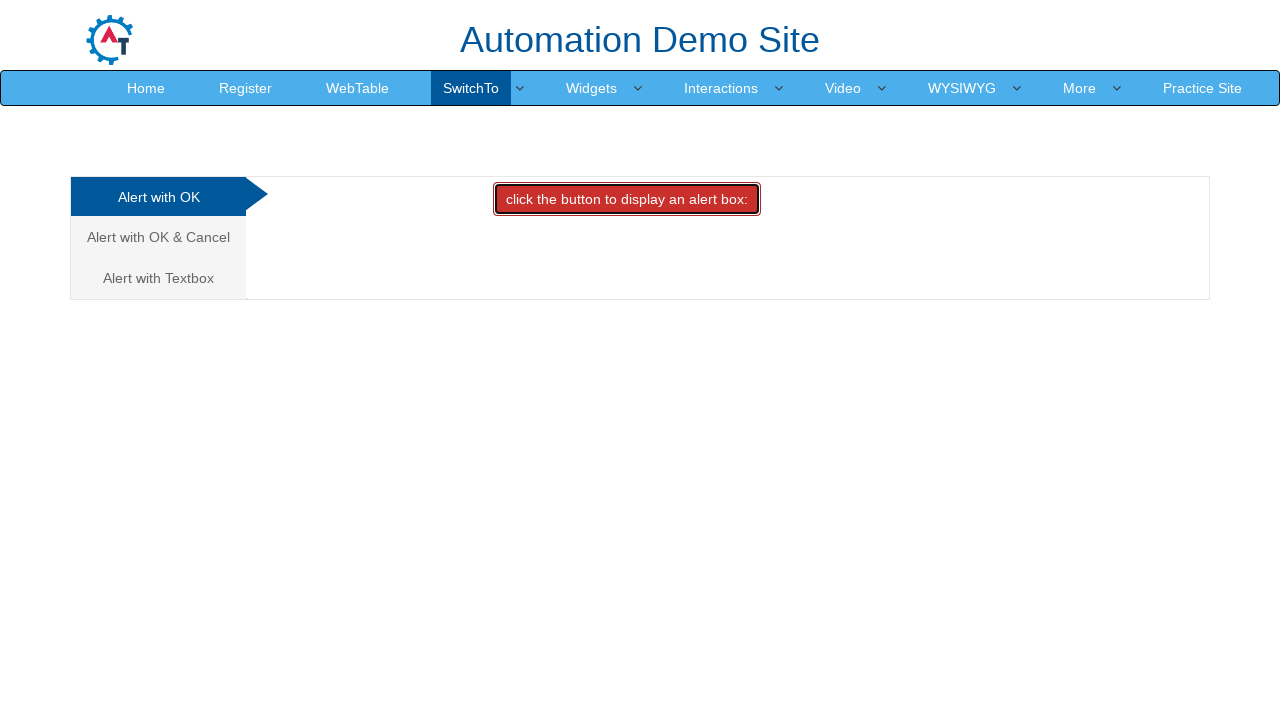

Accepted simple alert dialog
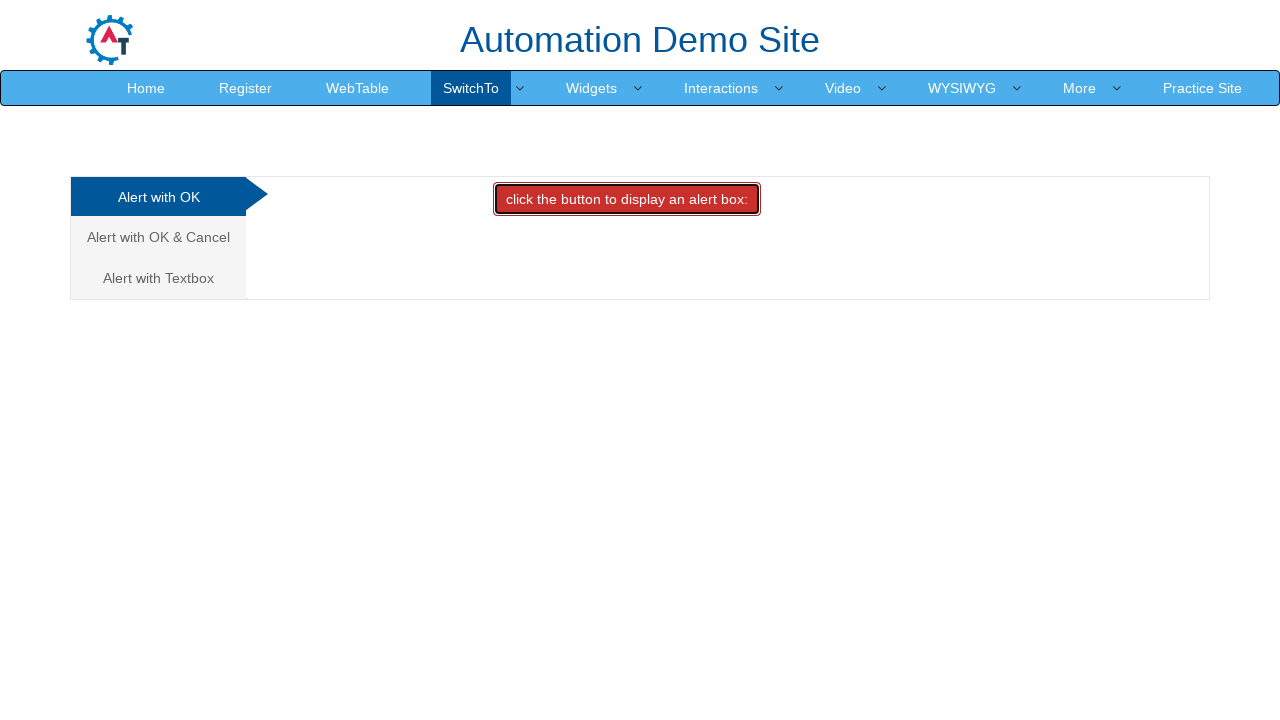

Clicked second alert type link at (158, 237) on (//a[@class='analystic'])[2]
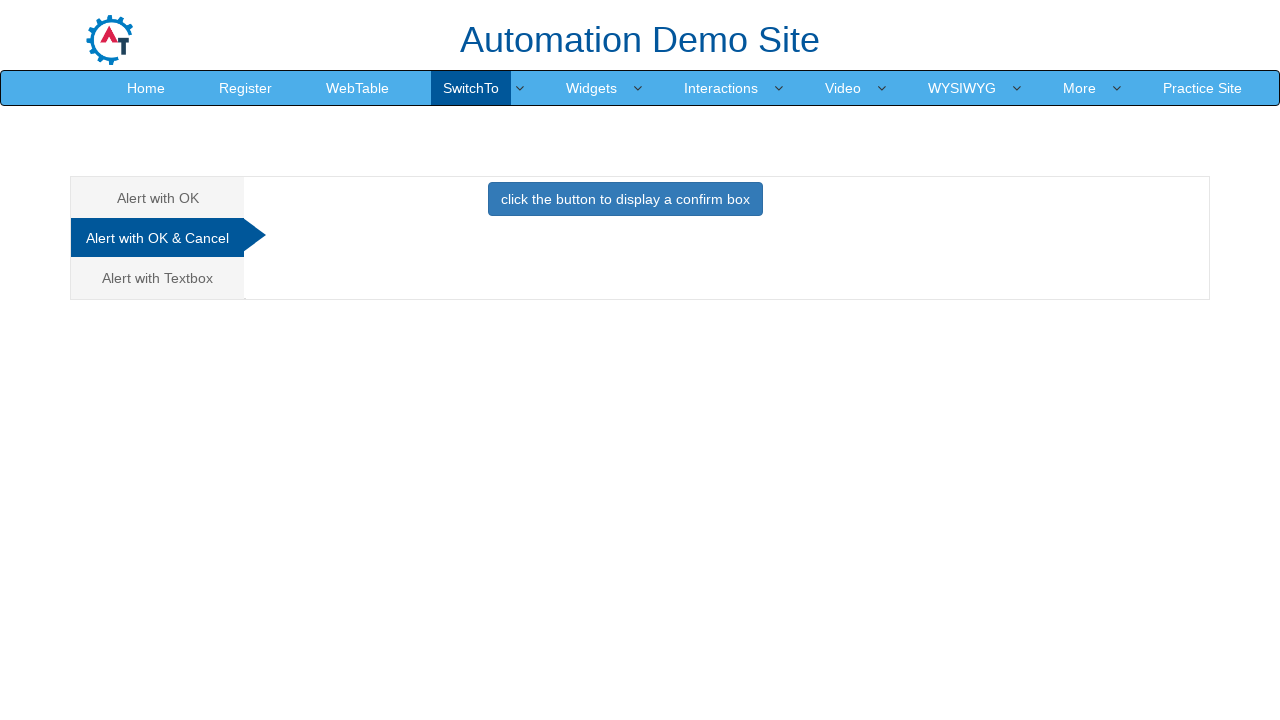

Clicked button to trigger confirmation dialog at (625, 199) on xpath=//button[@class='btn btn-primary']
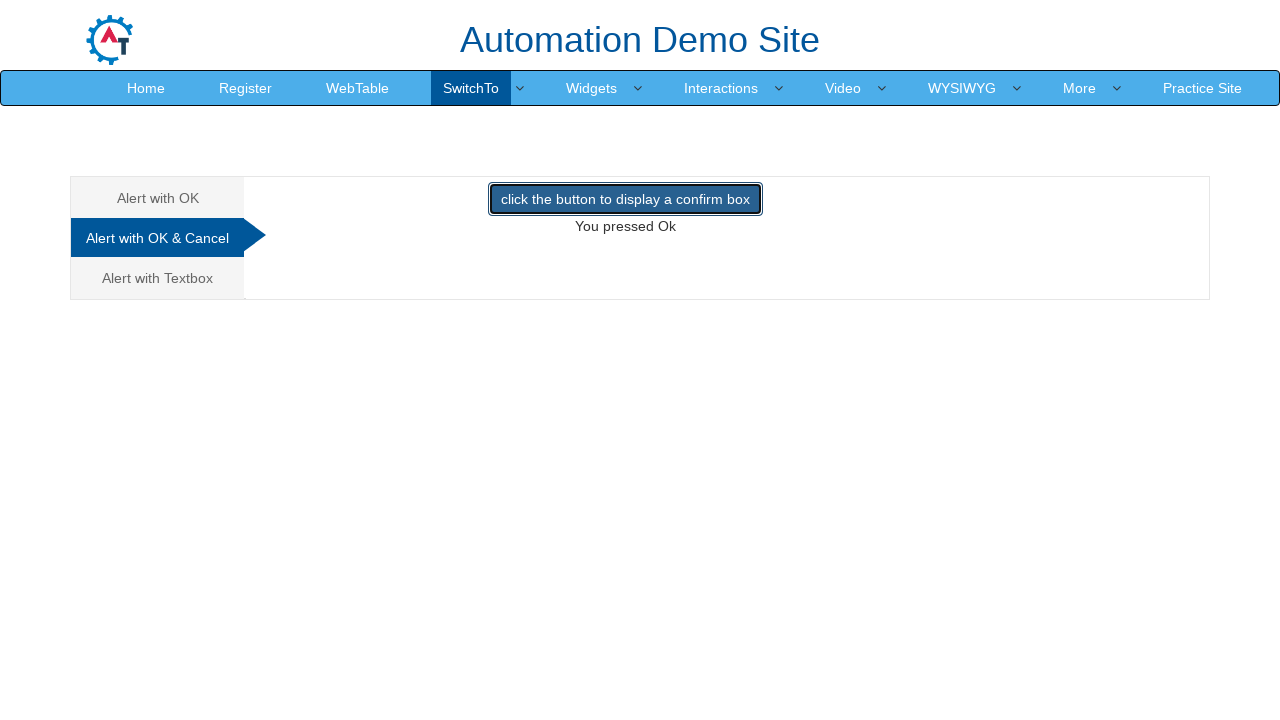

Dismissed confirmation dialog
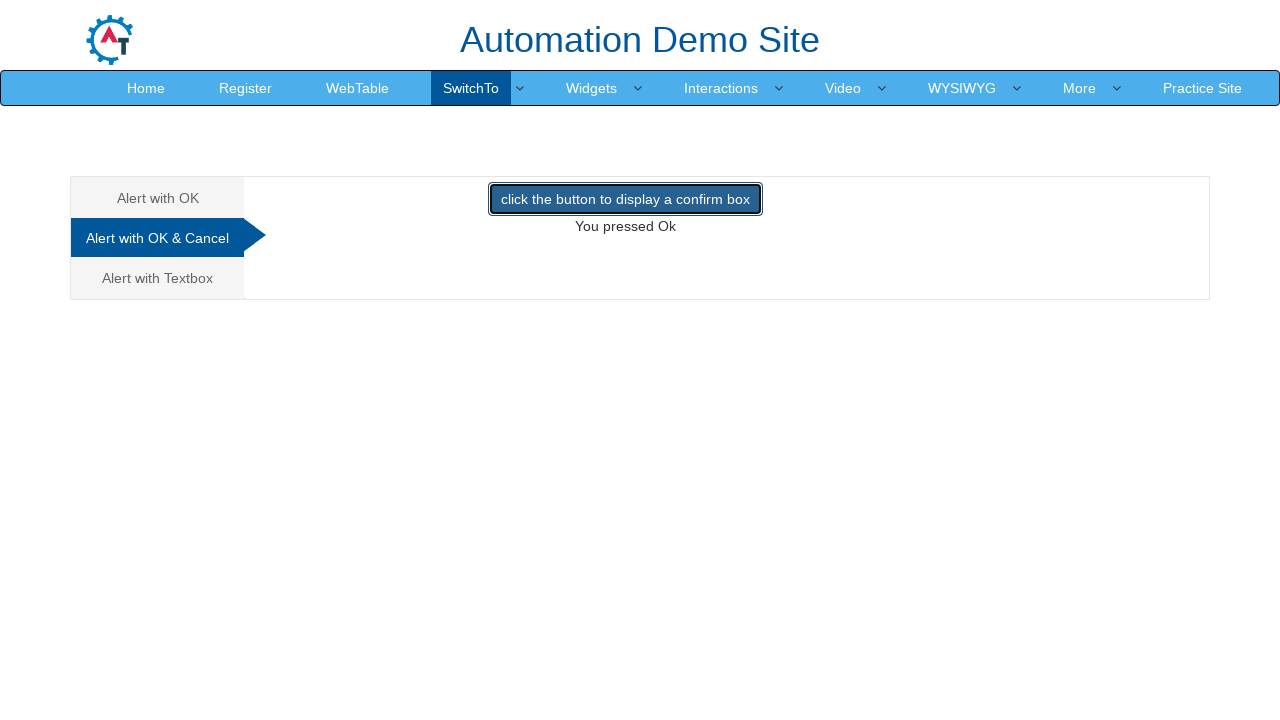

Clicked third alert type link at (158, 278) on (//a[@class='analystic'])[3]
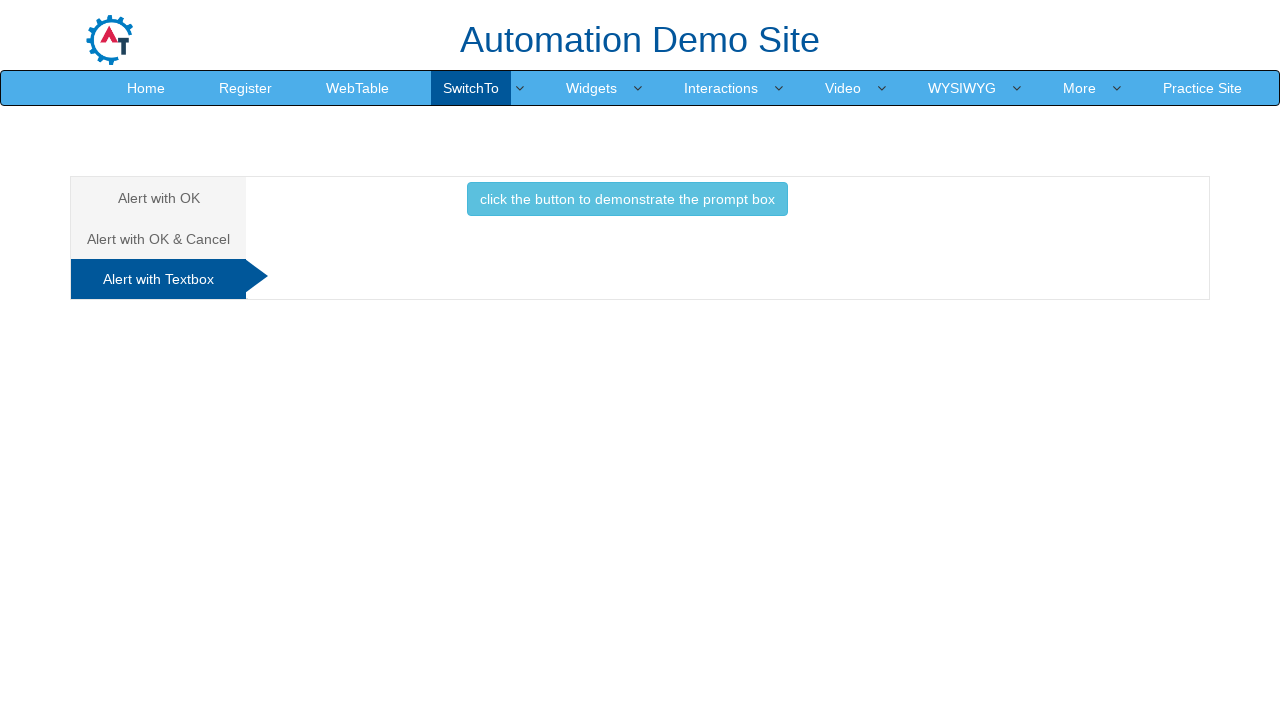

Set up handler for prompt dialog
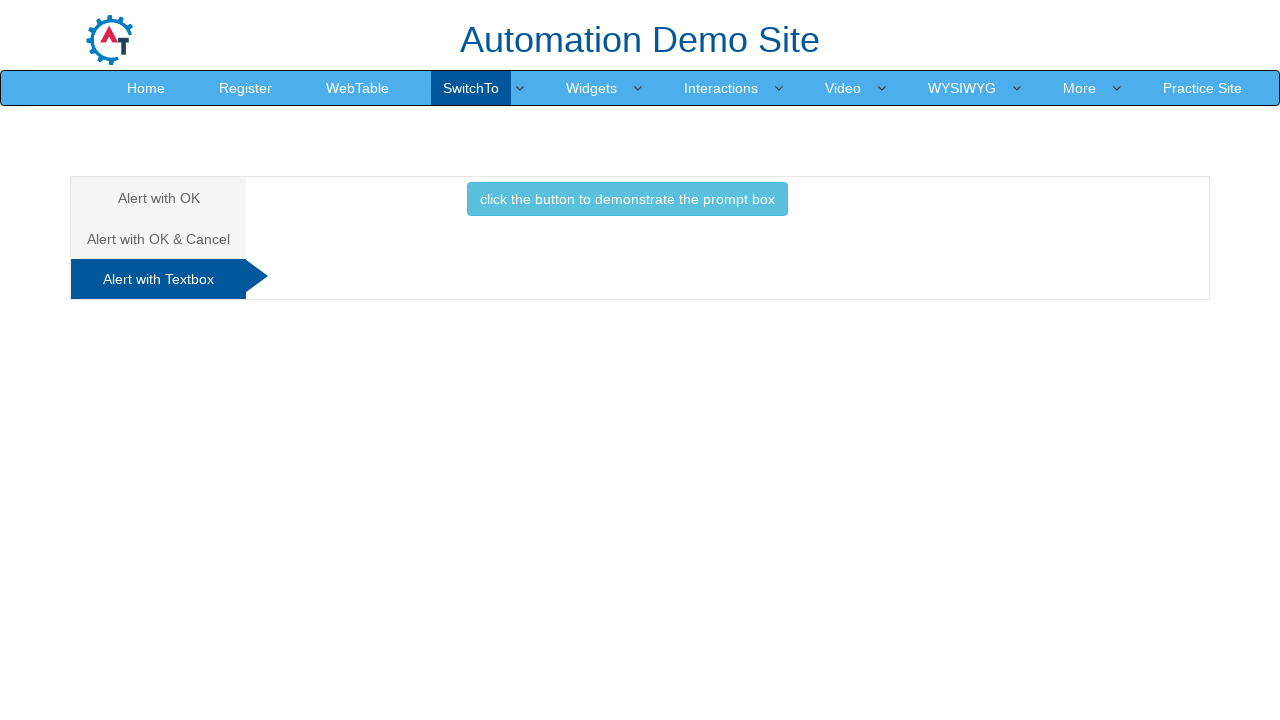

Clicked button to trigger prompt dialog and entered text 'hola' at (627, 199) on xpath=//button[@class='btn btn-info']
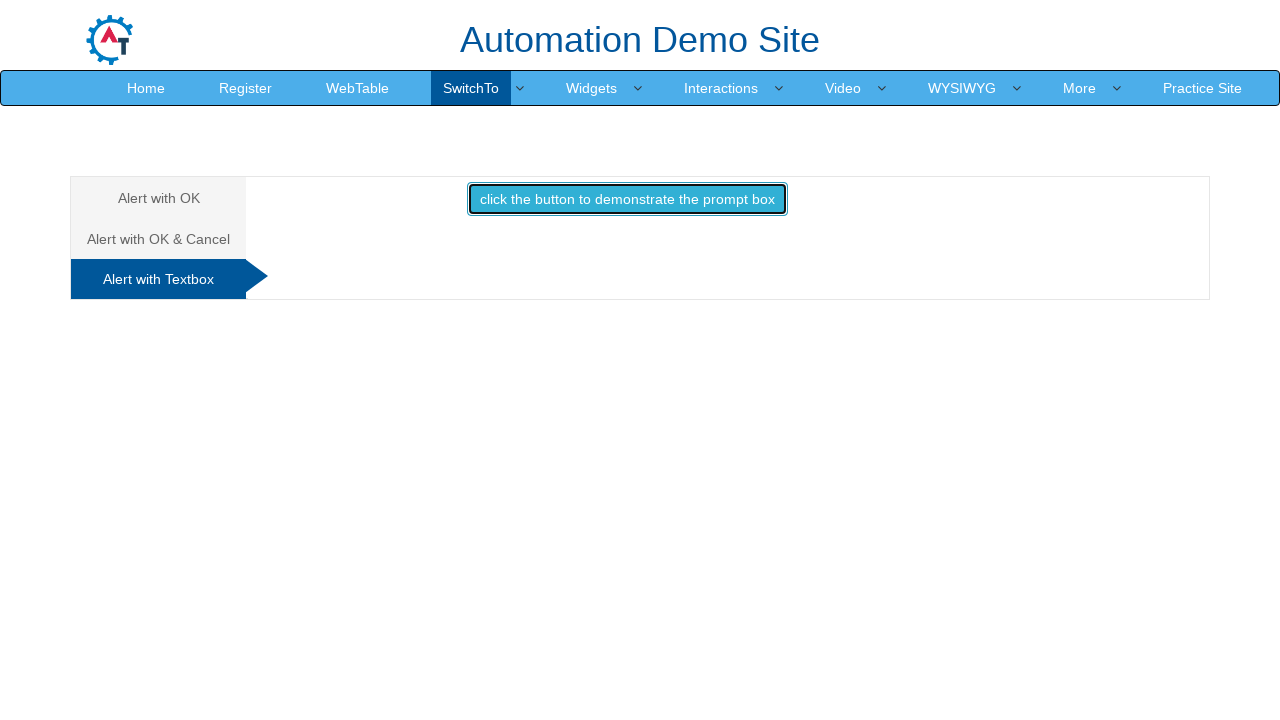

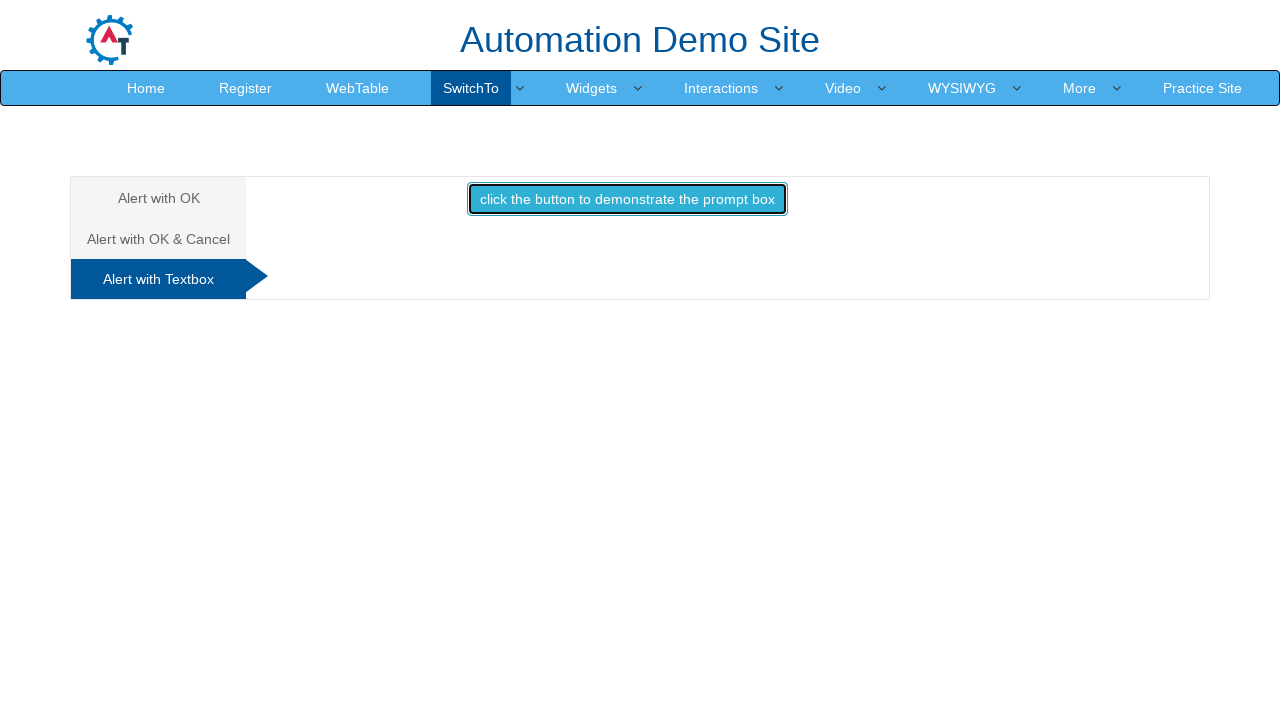